Tests autocomplete functionality by typing "uni" in search box, selecting "United Kingdom" from suggestions, and verifying the result

Starting URL: https://testcenter.techproeducation.com/index.php?page=autocomplete

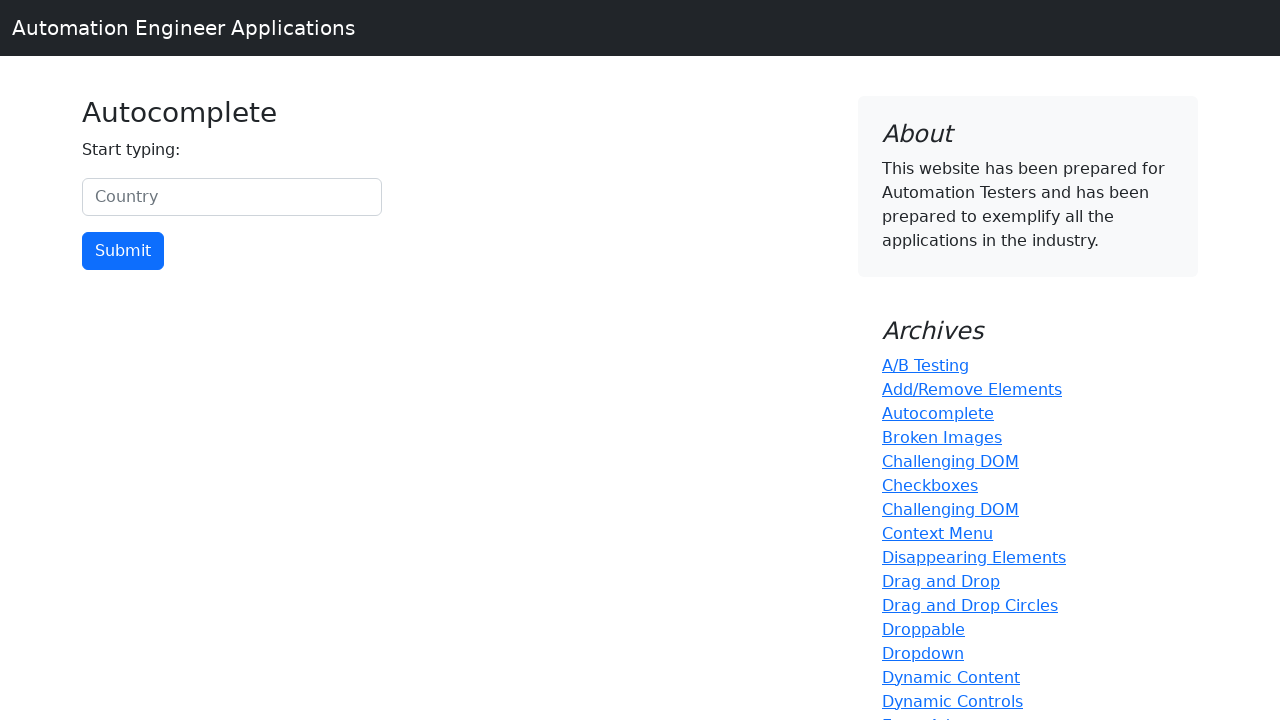

Typed 'uni' in the search box on #myCountry
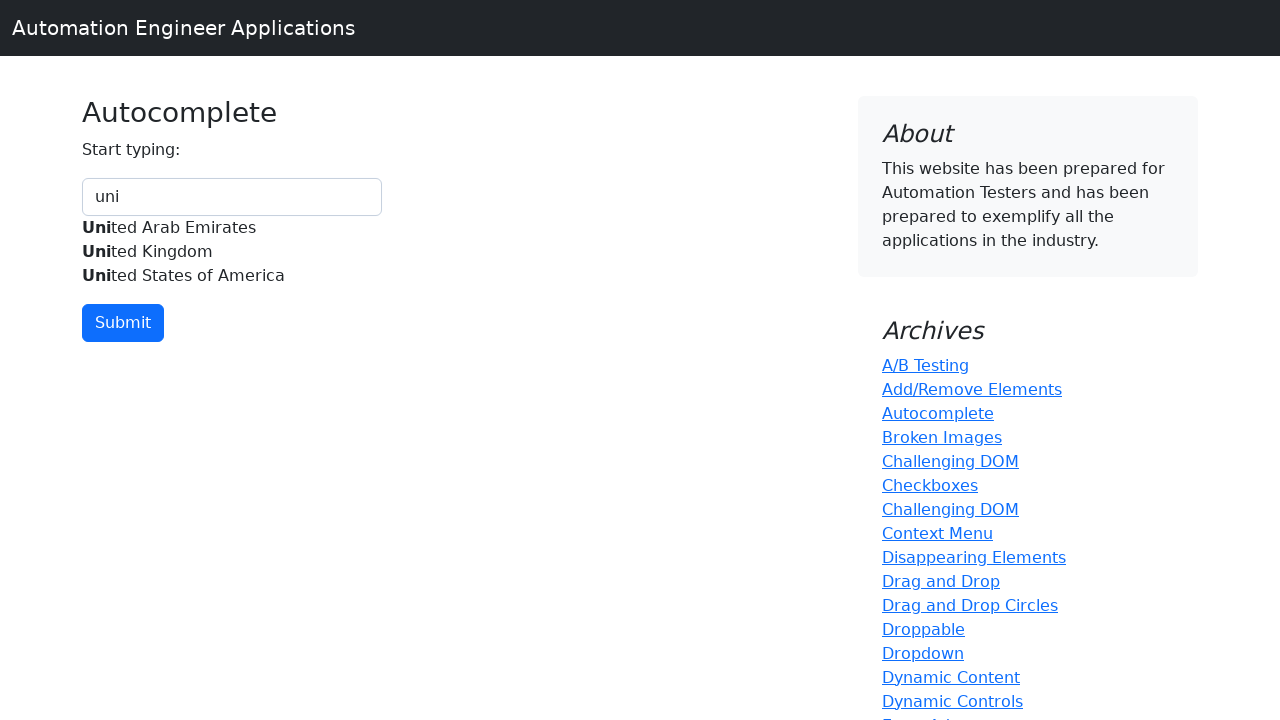

Selected 'United Kingdom' from autocomplete suggestions at (232, 252) on xpath=//div[@id='myCountryautocomplete-list']//div[.='United Kingdom']
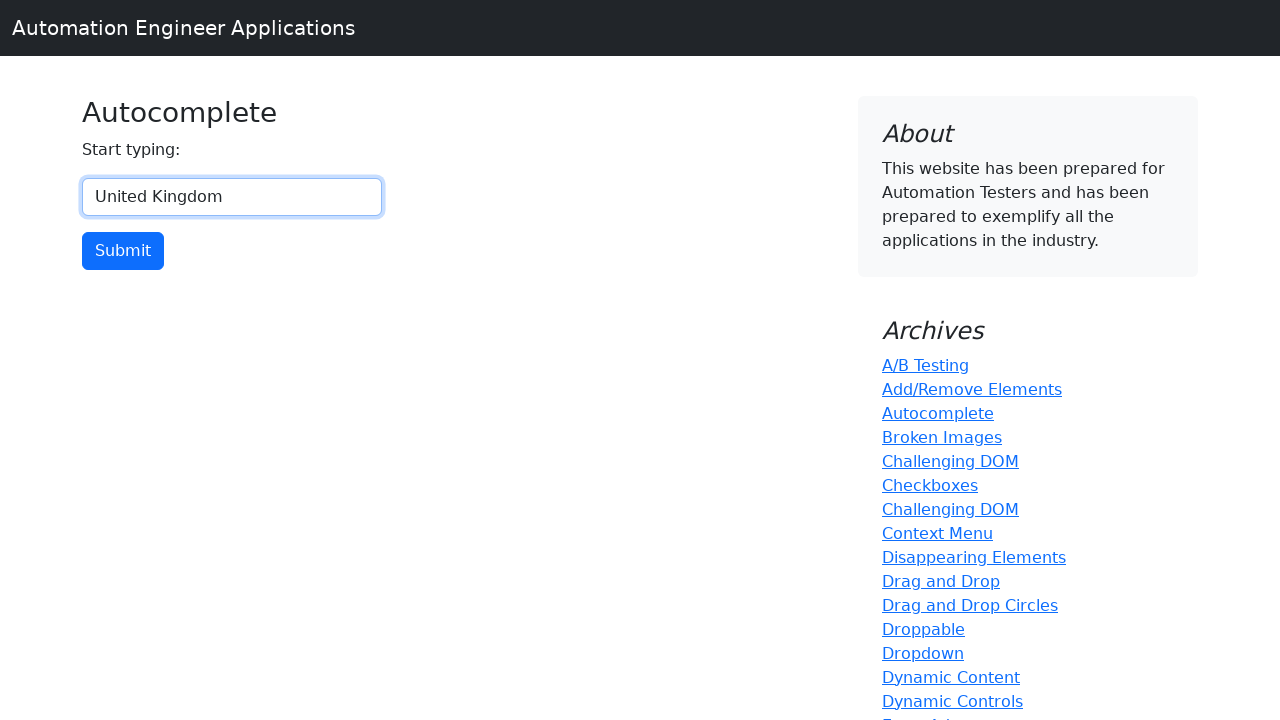

Clicked the submit button at (123, 251) on xpath=//input[@type='button']
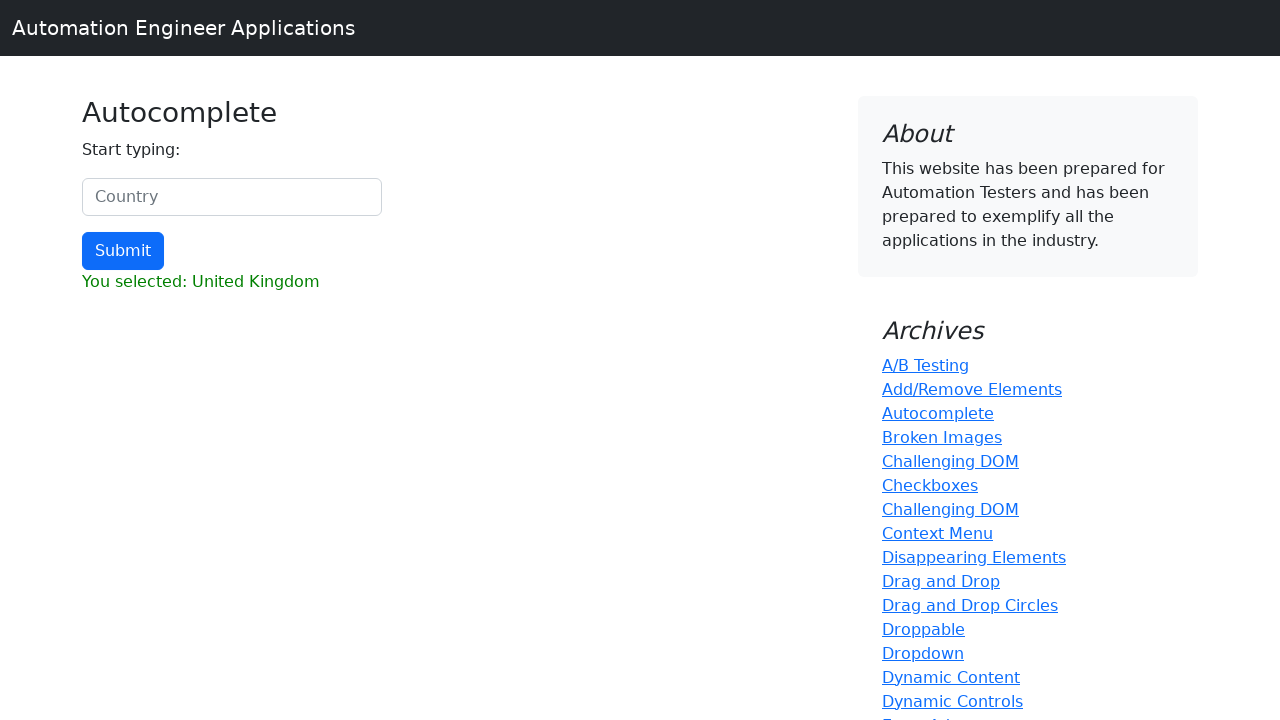

Verified that result contains 'United Kingdom'
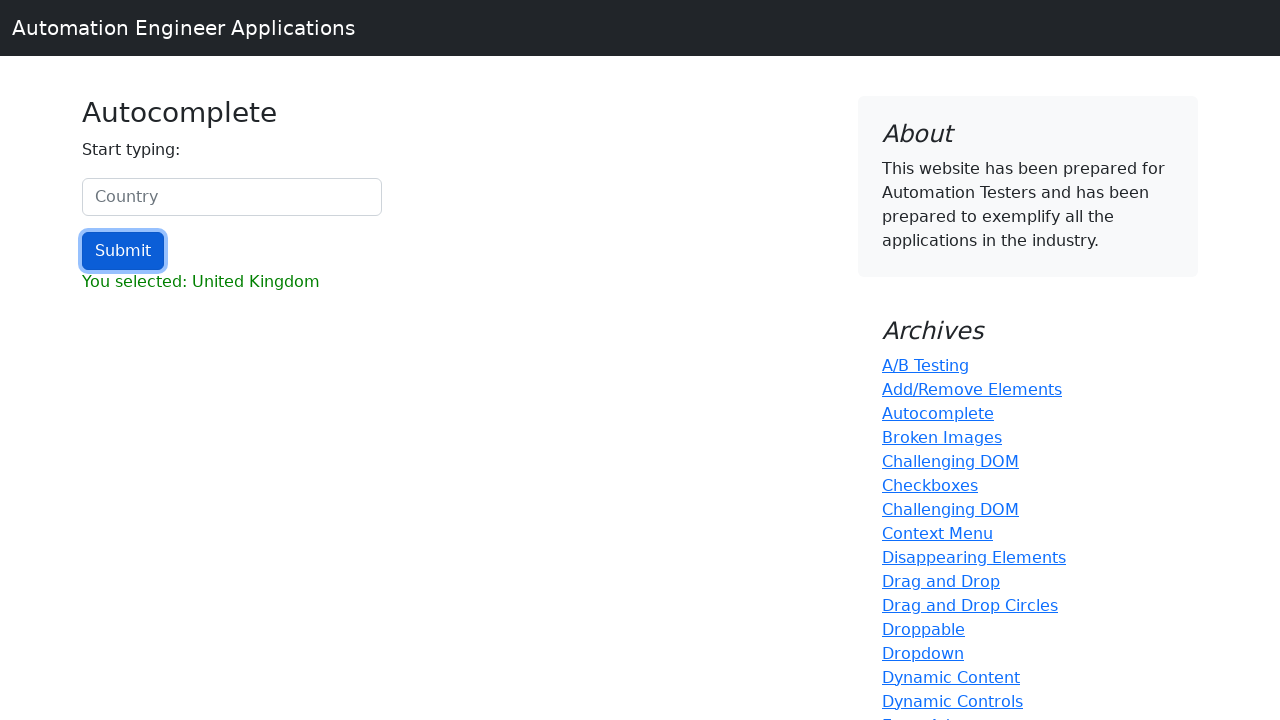

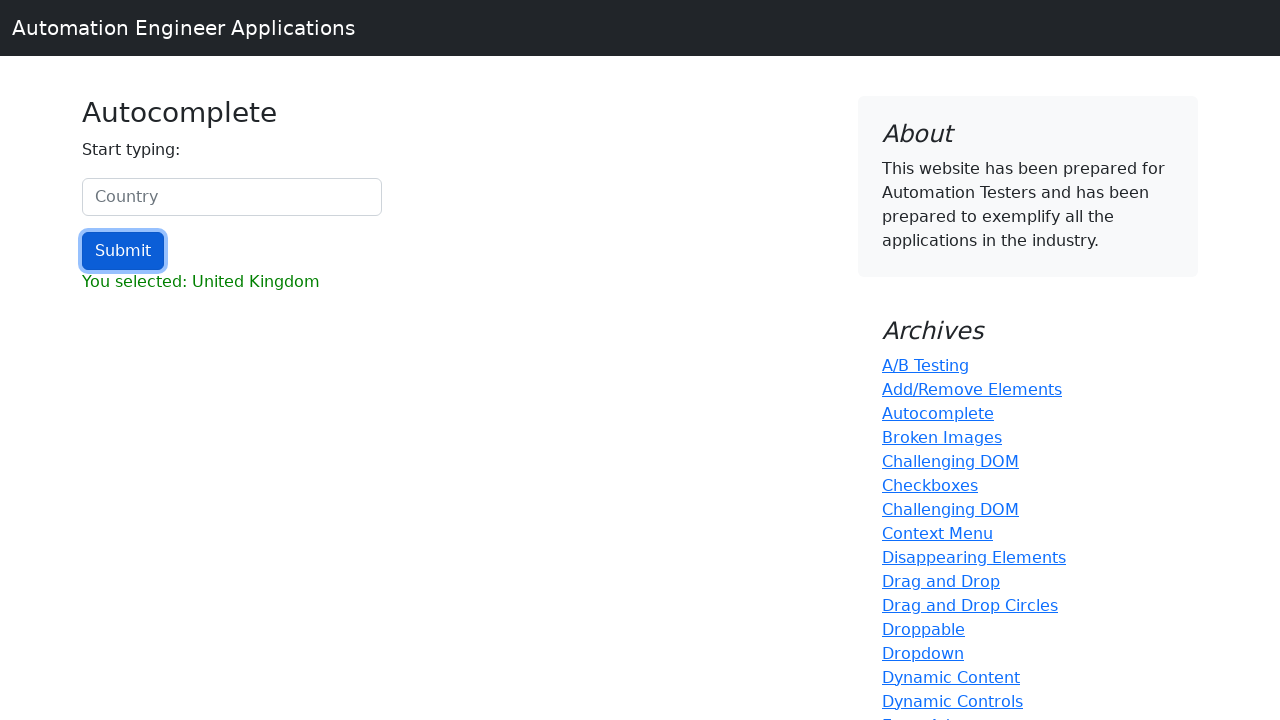